Tests waiting for a loading indicator to disappear after clicking start button

Starting URL: https://the-internet.herokuapp.com/dynamic_loading/1

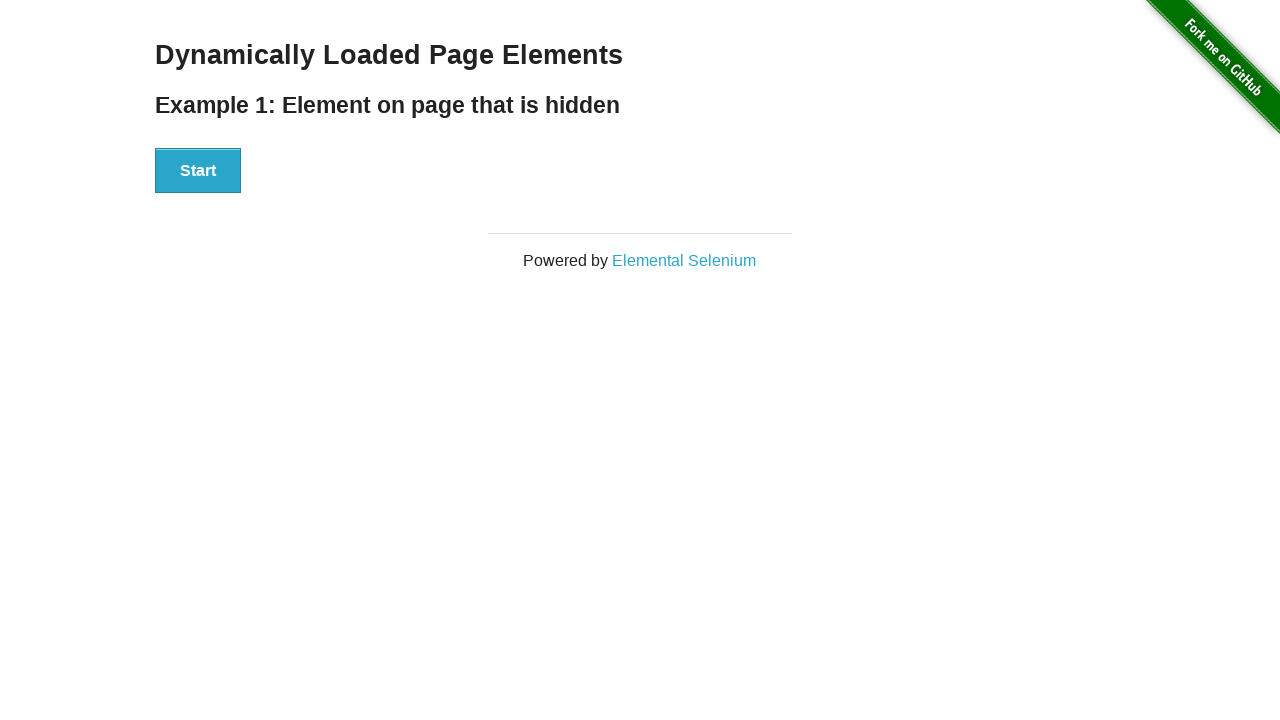

Clicked Start button to initiate loading at (198, 171) on xpath=//button[contains(text(),'Start')]
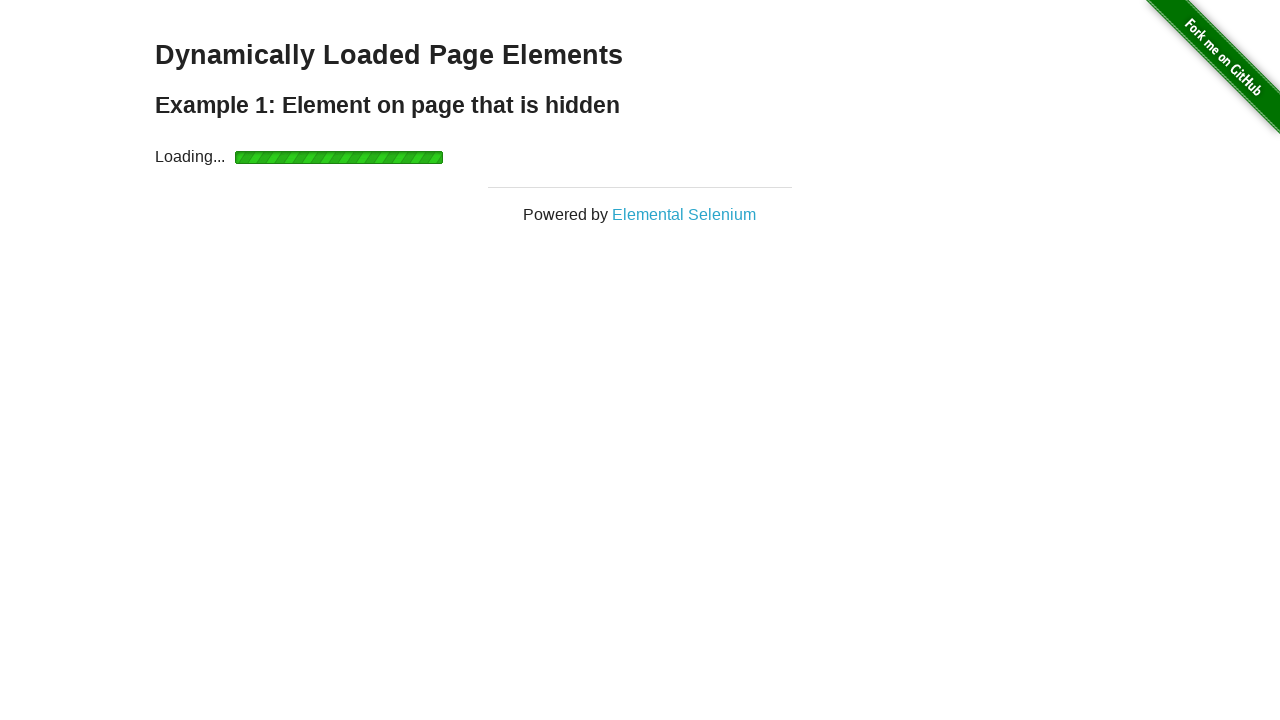

Loading indicator disappeared after waiting
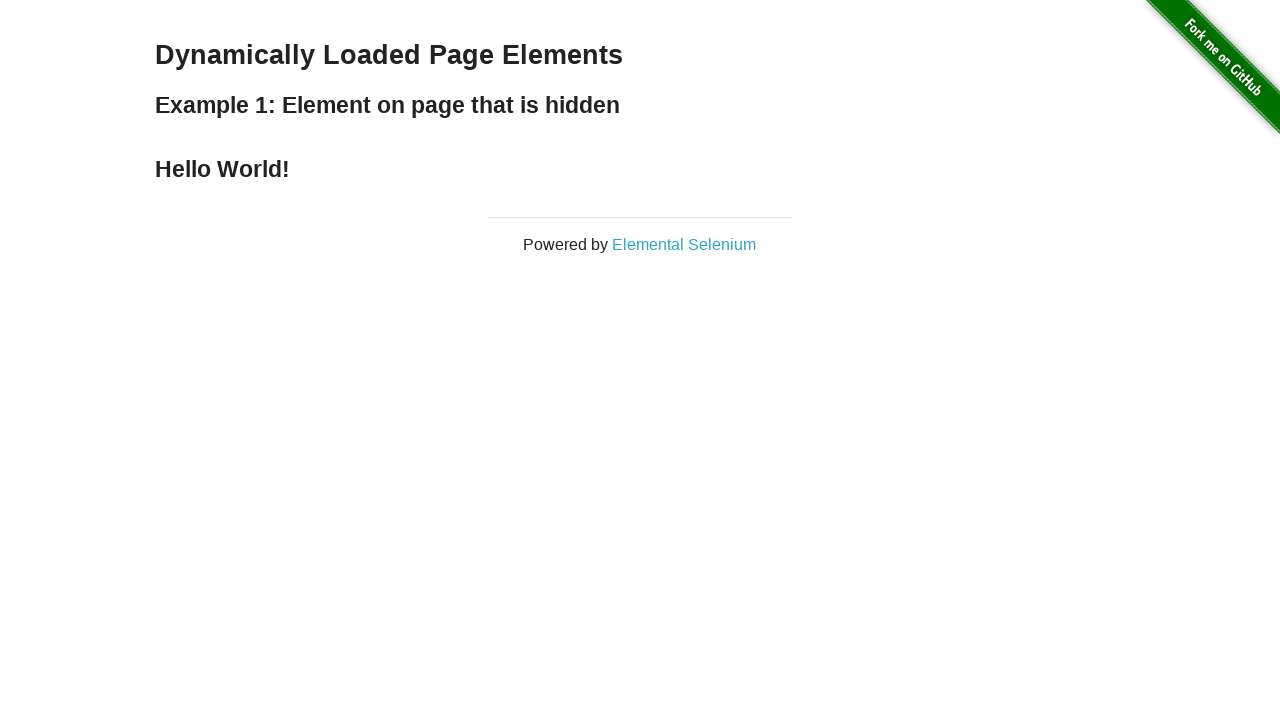

Verified loading indicator is not visible
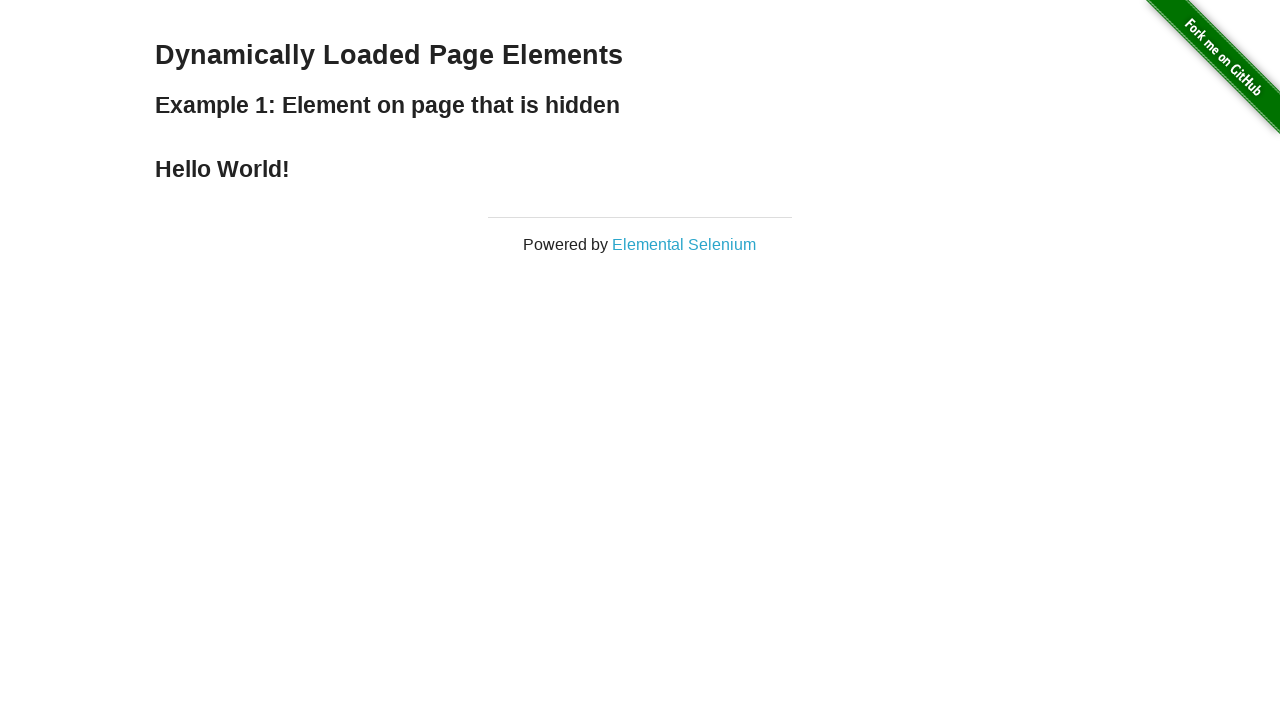

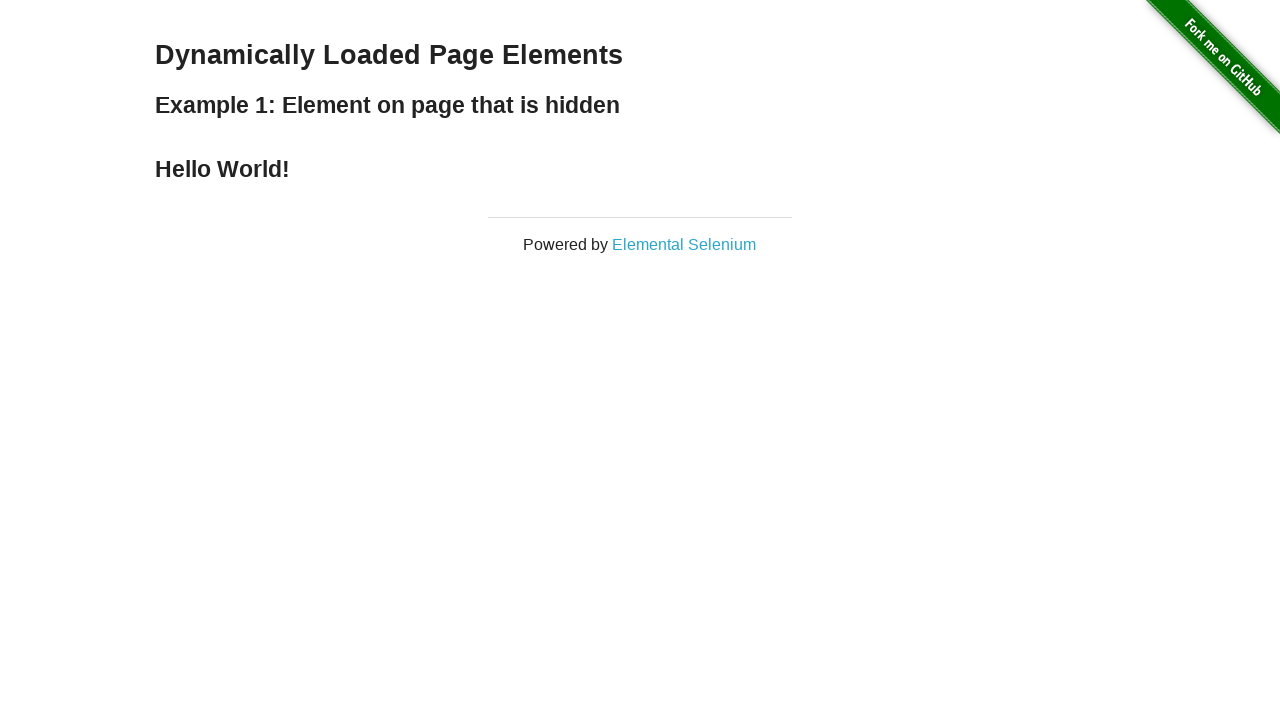